Tests adding multiple products to cart with specified quantities and verifying they appear correctly in the cart

Starting URL: https://rahulshettyacademy.com/seleniumPractise/#/

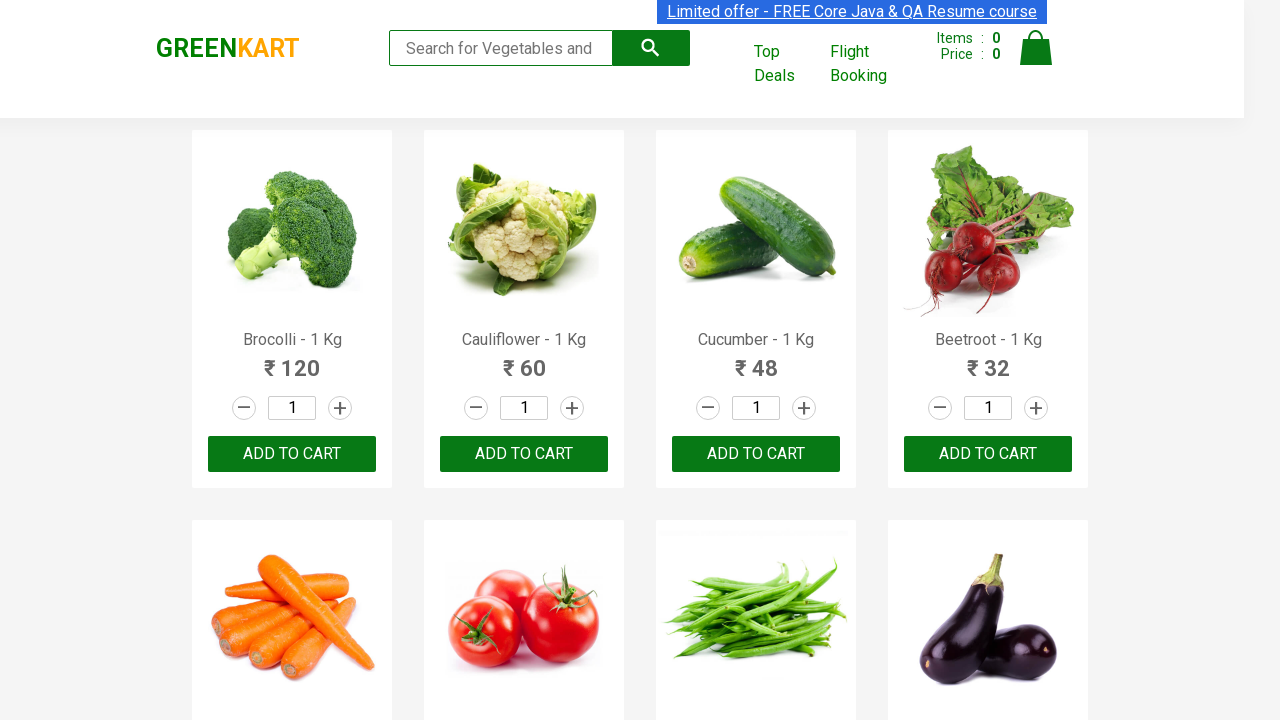

Cleared quantity input for Brocolli on //div[@class='product']//h4[contains(text(),'Brocolli')]/following-sibling::div[
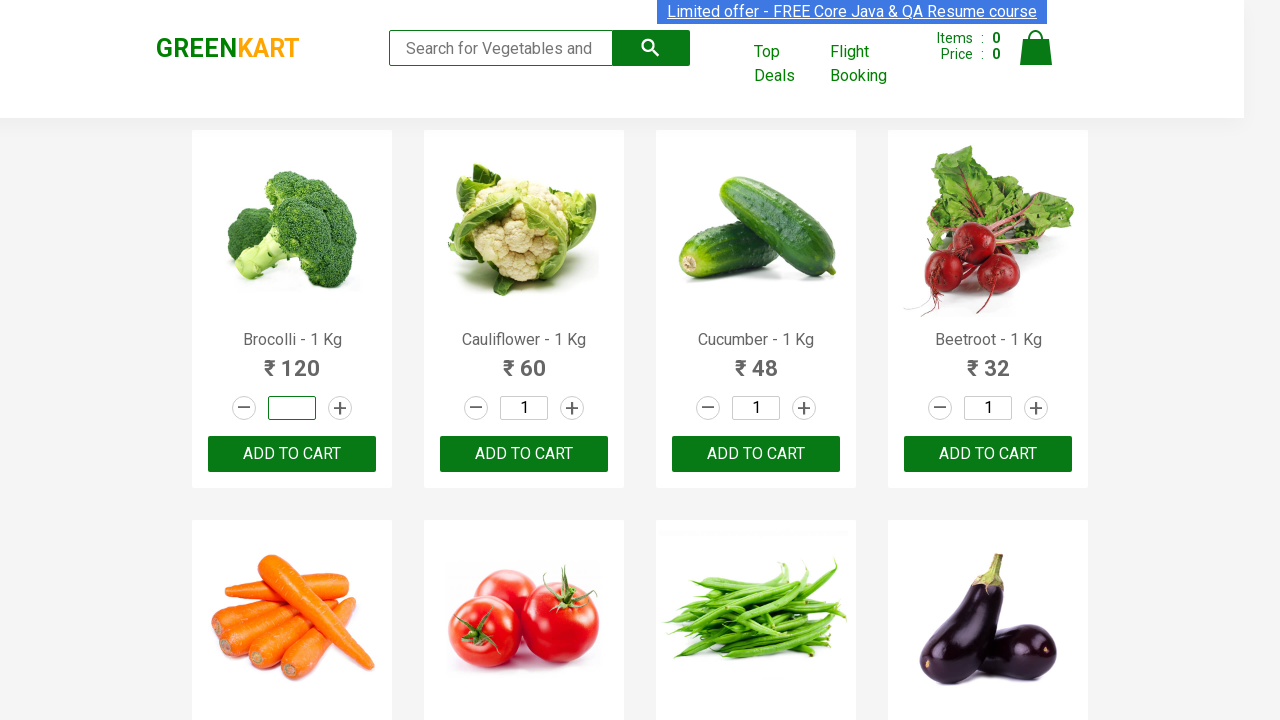

Filled quantity input for Brocolli with quantity 1 on //div[@class='product']//h4[contains(text(),'Brocolli')]/following-sibling::div[
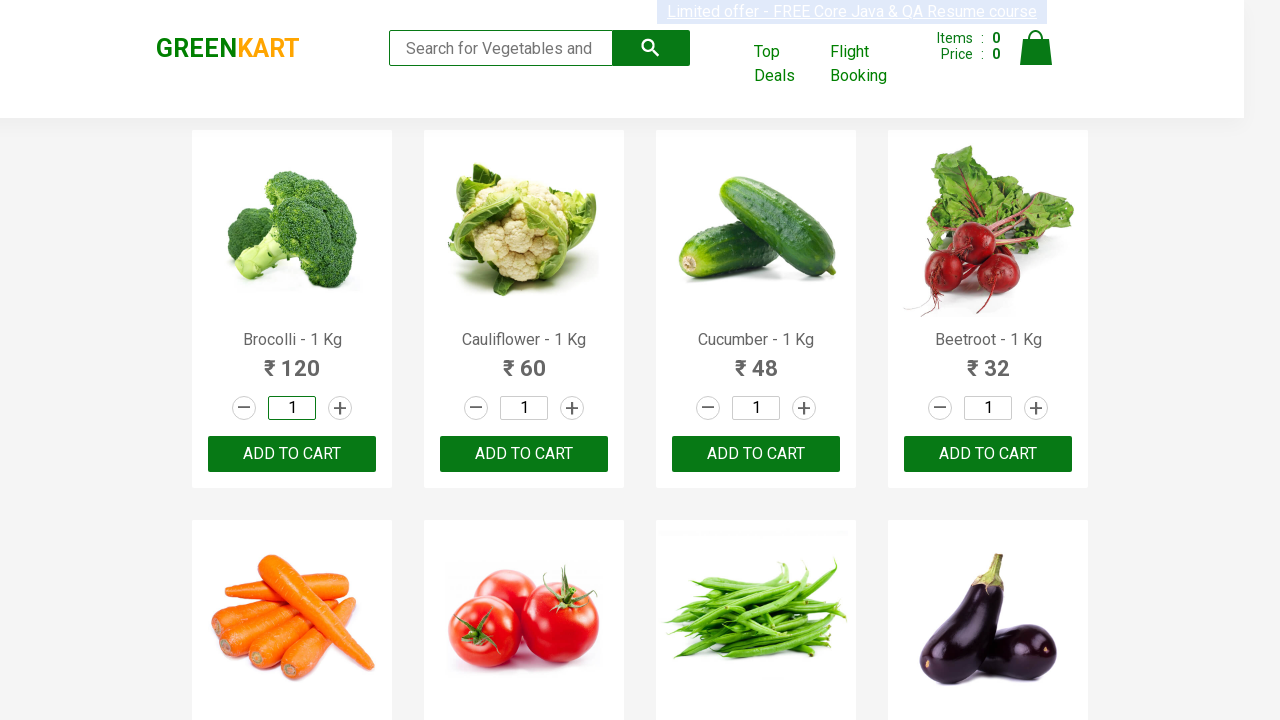

Clicked add to cart button for Brocolli at (292, 454) on //div[@class='product']//h4[contains(text(),'Brocolli')]/following-sibling::div[
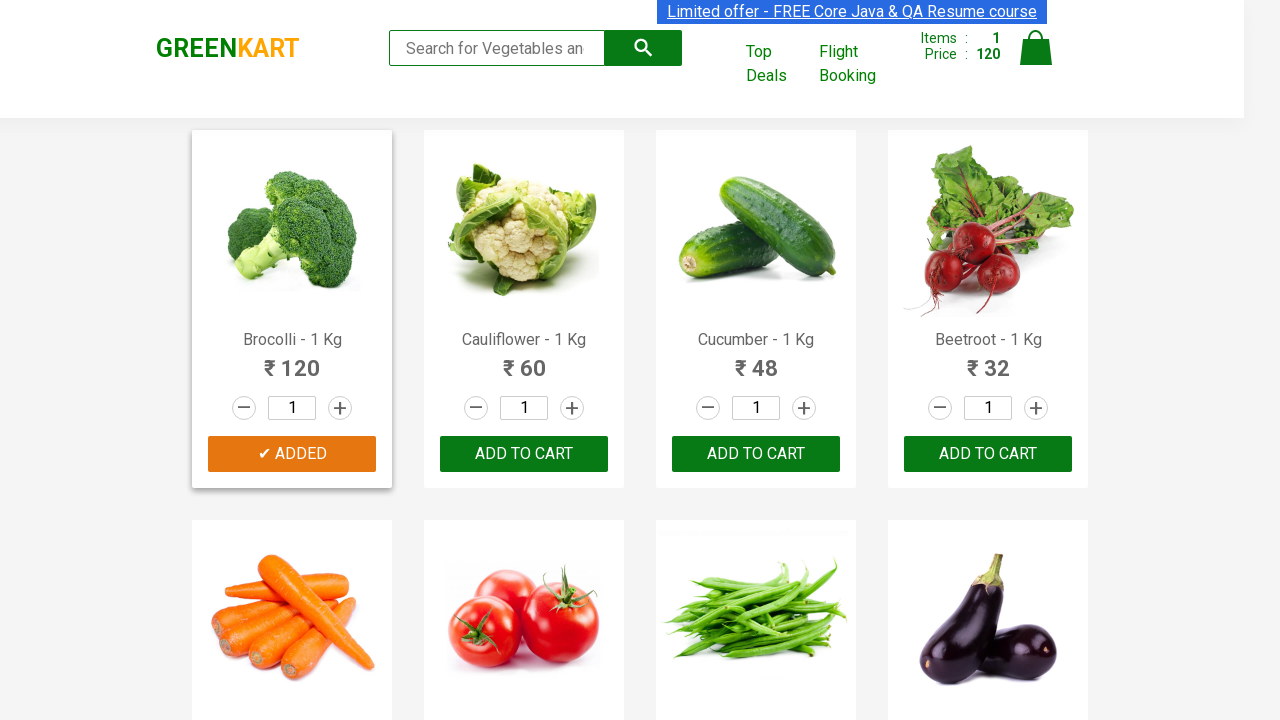

Cleared quantity input for Tomato on //div[@class='product']//h4[contains(text(),'Tomato')]/following-sibling::div[@c
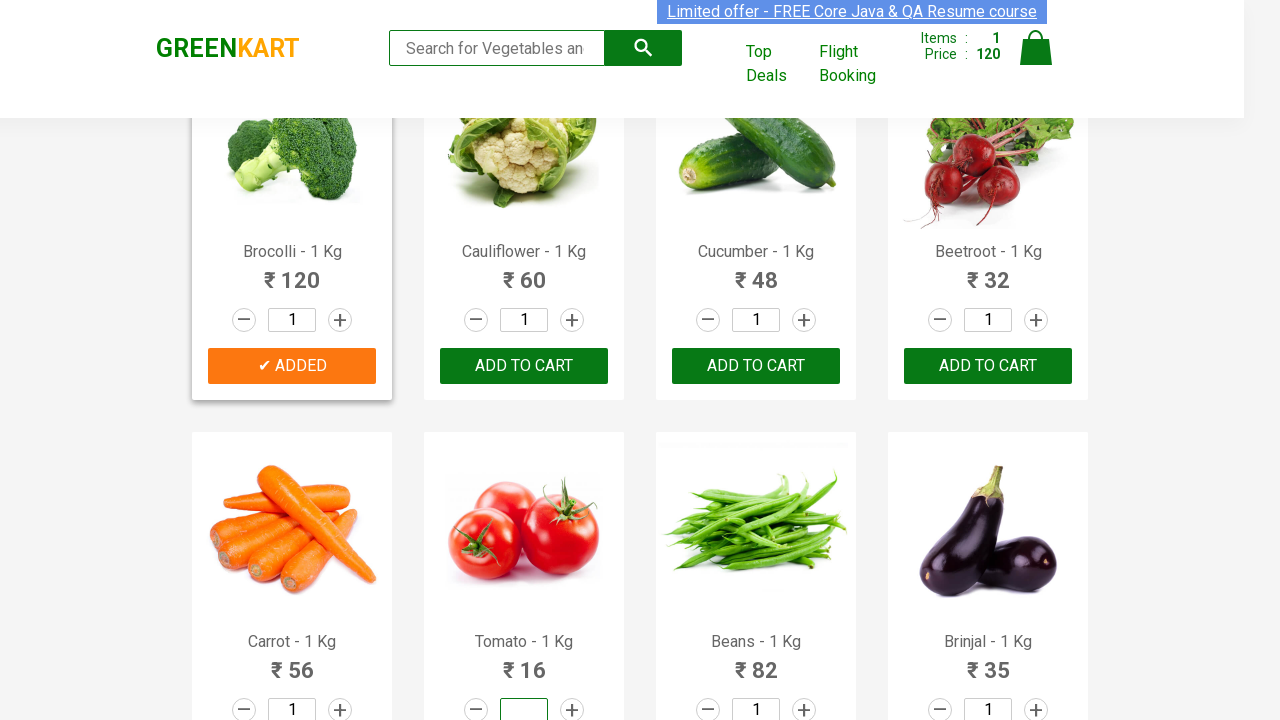

Filled quantity input for Tomato with quantity 2 on //div[@class='product']//h4[contains(text(),'Tomato')]/following-sibling::div[@c
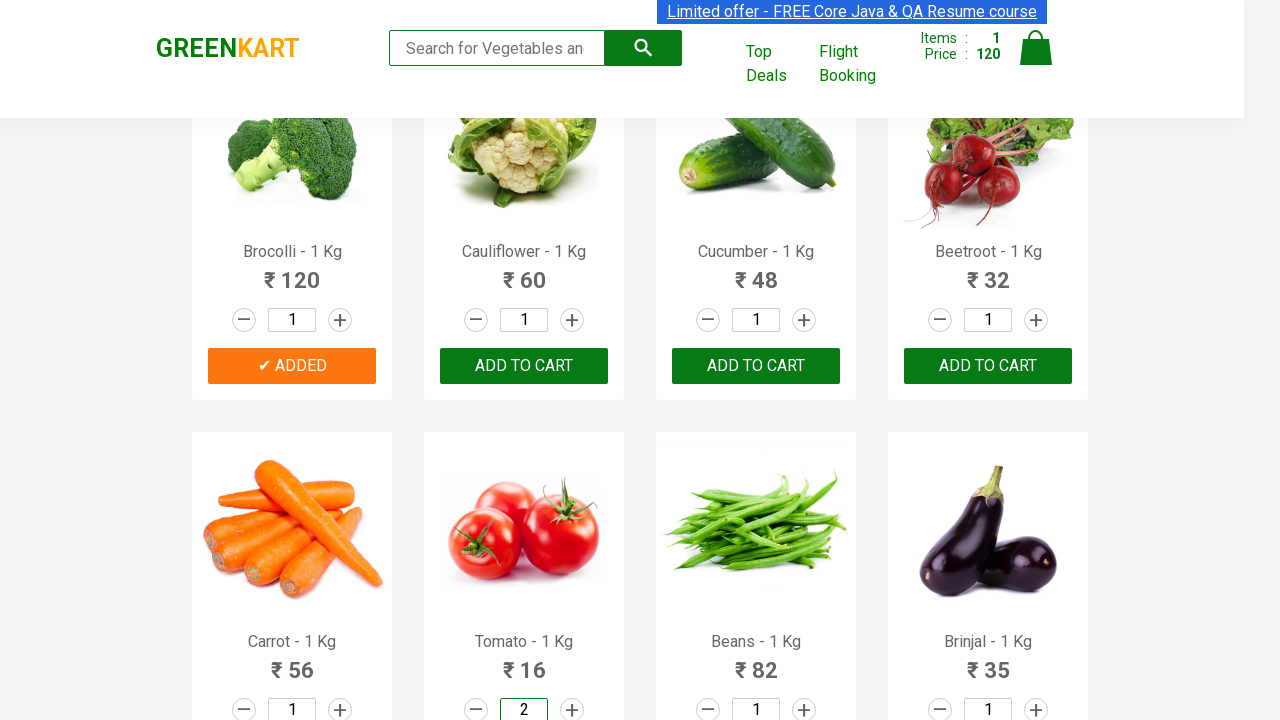

Clicked add to cart button for Tomato at (524, 360) on //div[@class='product']//h4[contains(text(),'Tomato')]/following-sibling::div[@c
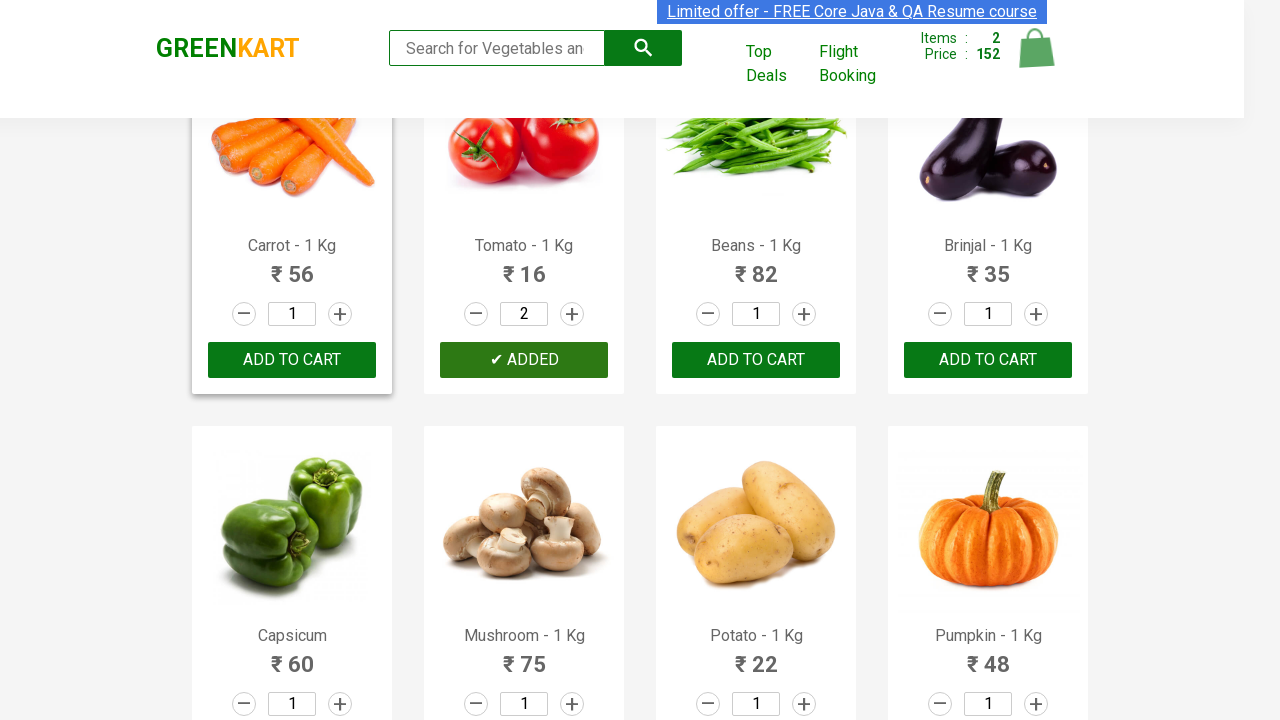

Cleared quantity input for Mushroom on //div[@class='product']//h4[contains(text(),'Mushroom')]/following-sibling::div[
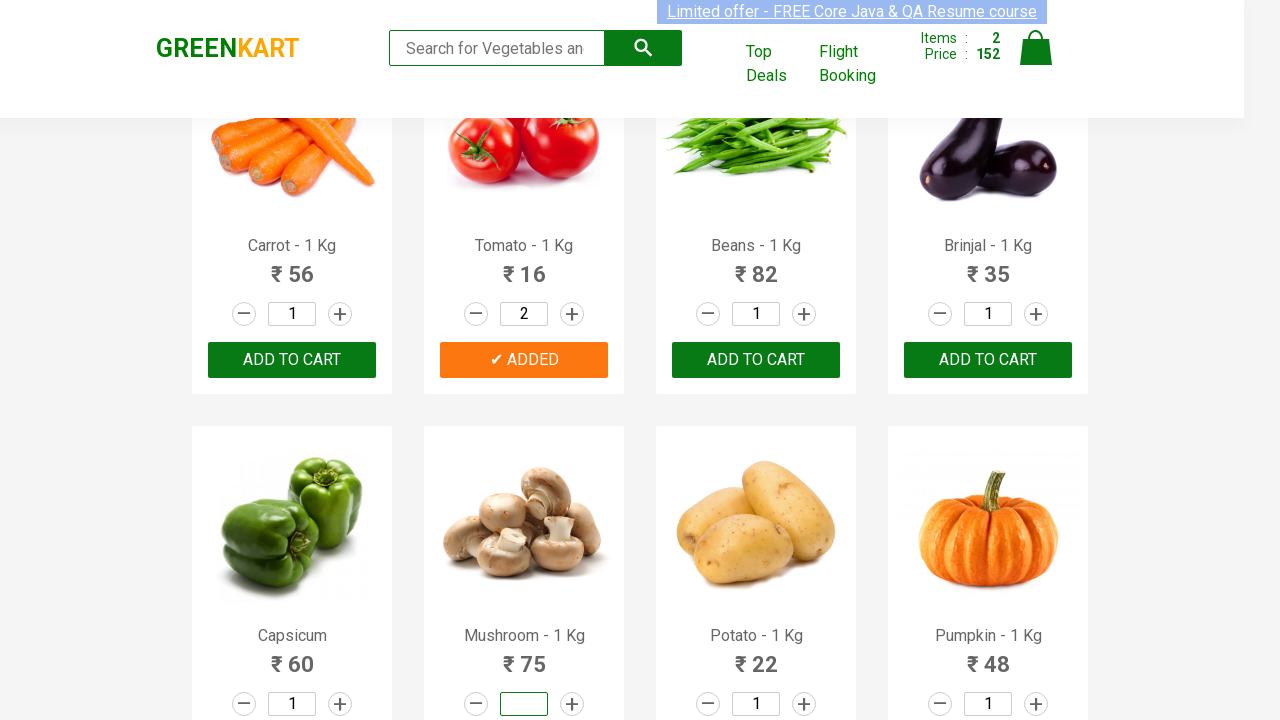

Filled quantity input for Mushroom with quantity 1 on //div[@class='product']//h4[contains(text(),'Mushroom')]/following-sibling::div[
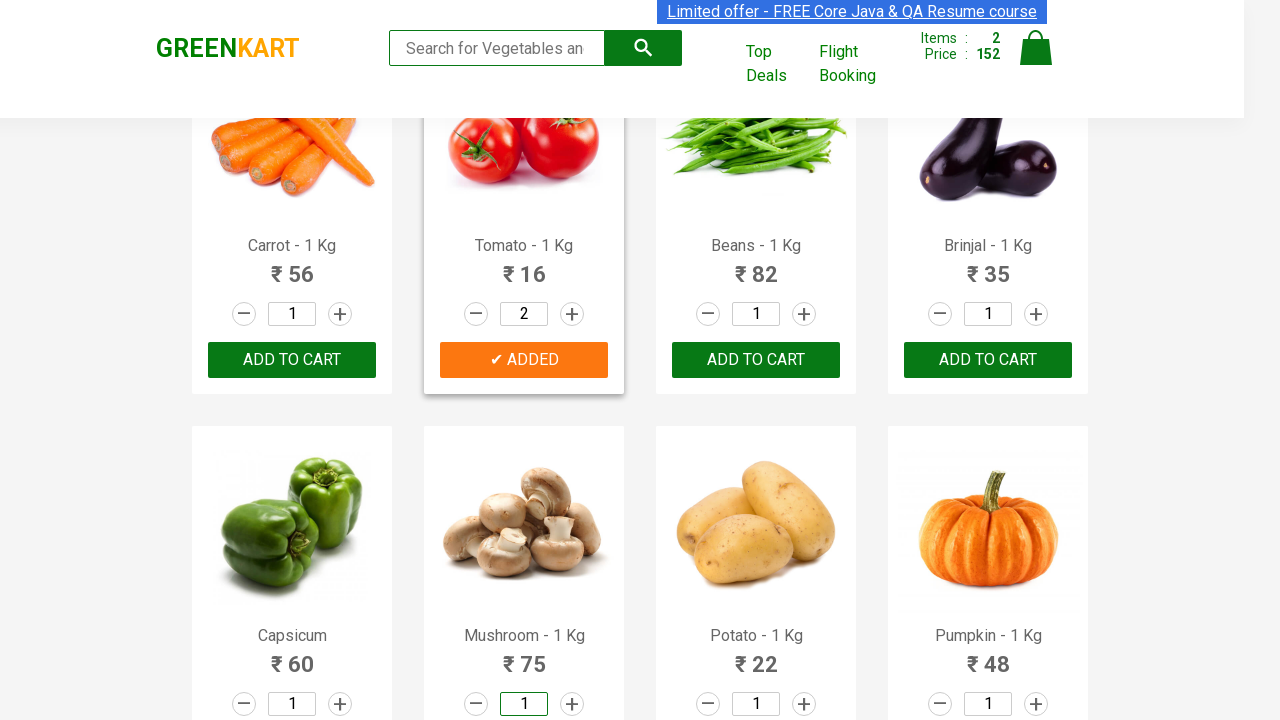

Clicked add to cart button for Mushroom at (524, 360) on //div[@class='product']//h4[contains(text(),'Mushroom')]/following-sibling::div[
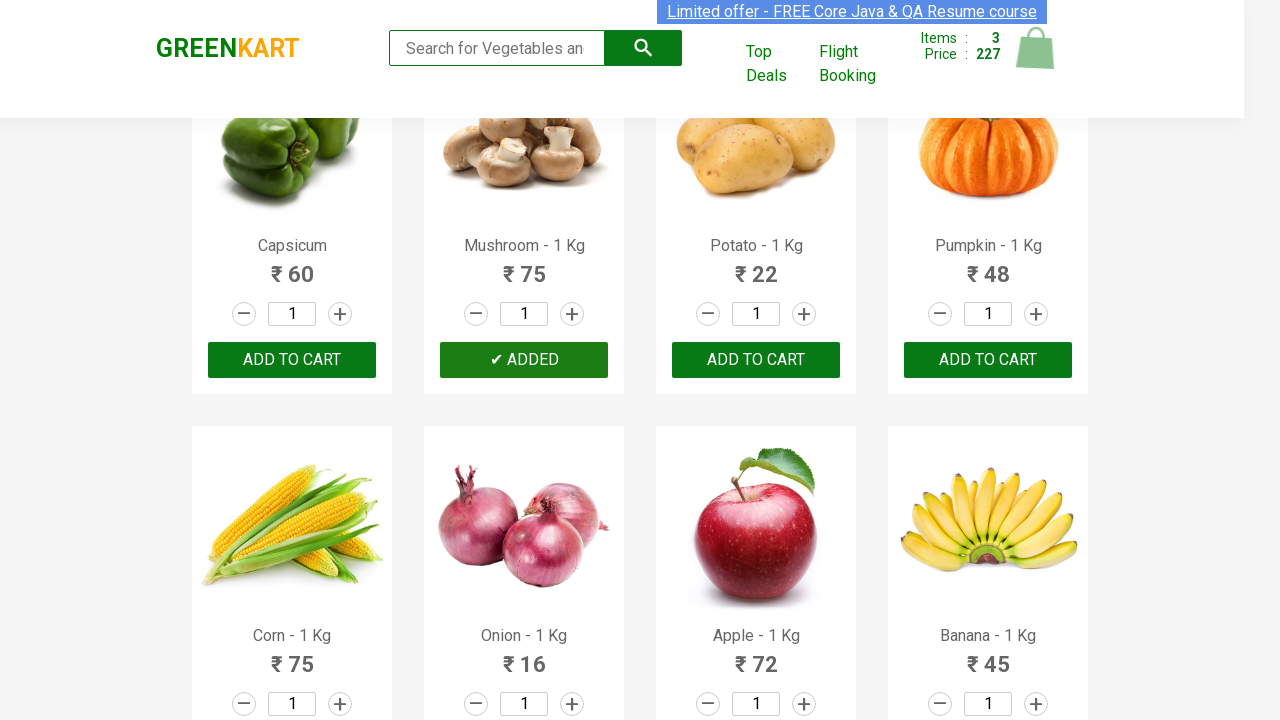

Clicked cart icon to open cart at (1036, 59) on xpath=//*[@class='cart-icon']
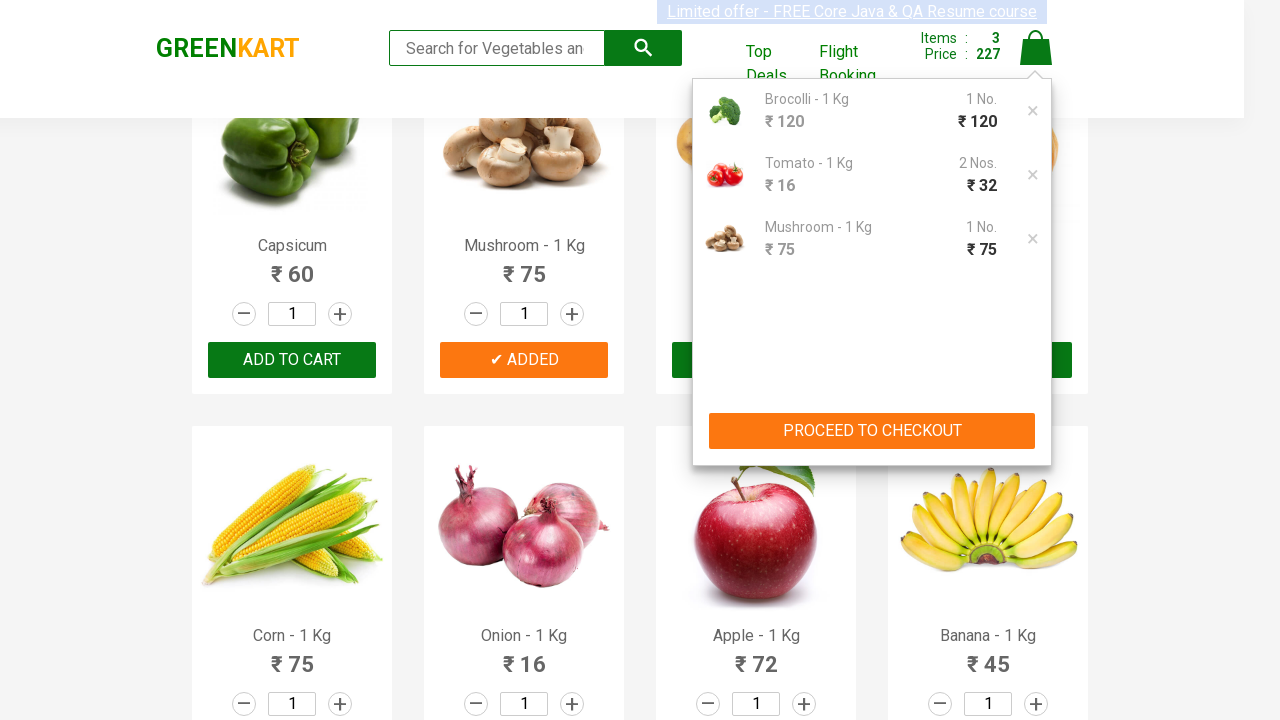

Clicked proceed to checkout button at (872, 431) on xpath=//div[@class='action-block']/button
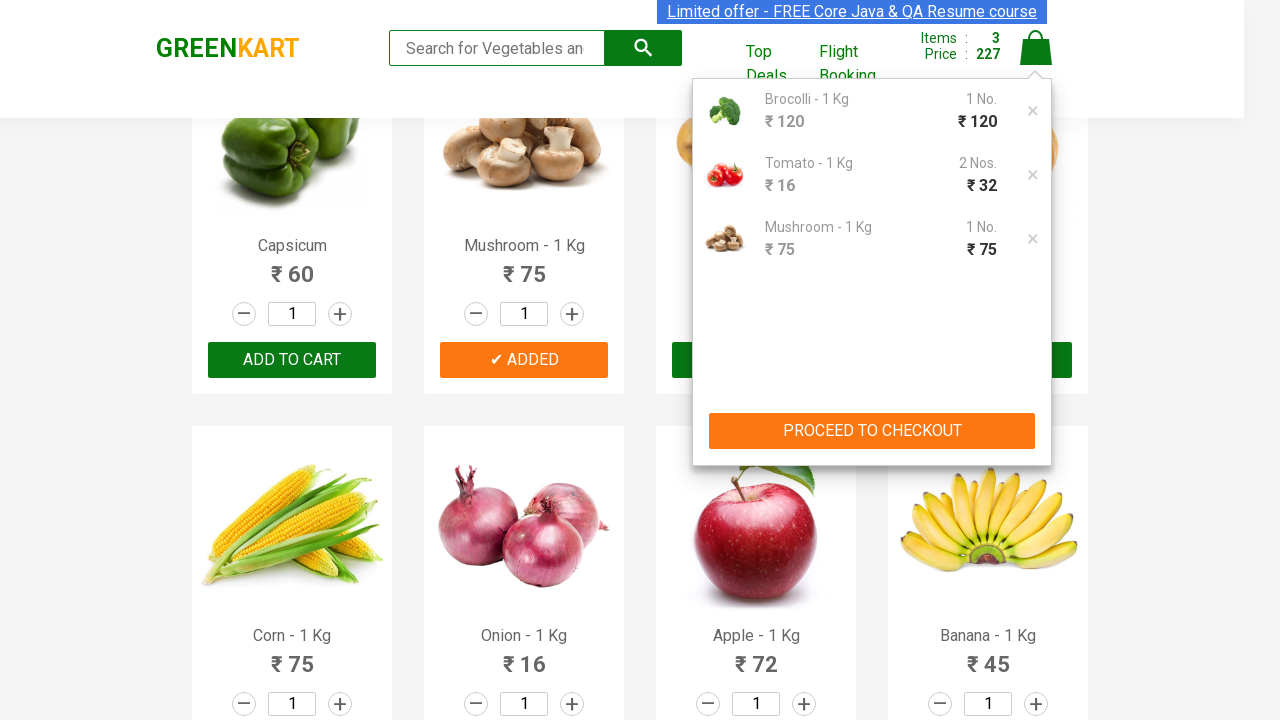

Cart table loaded successfully
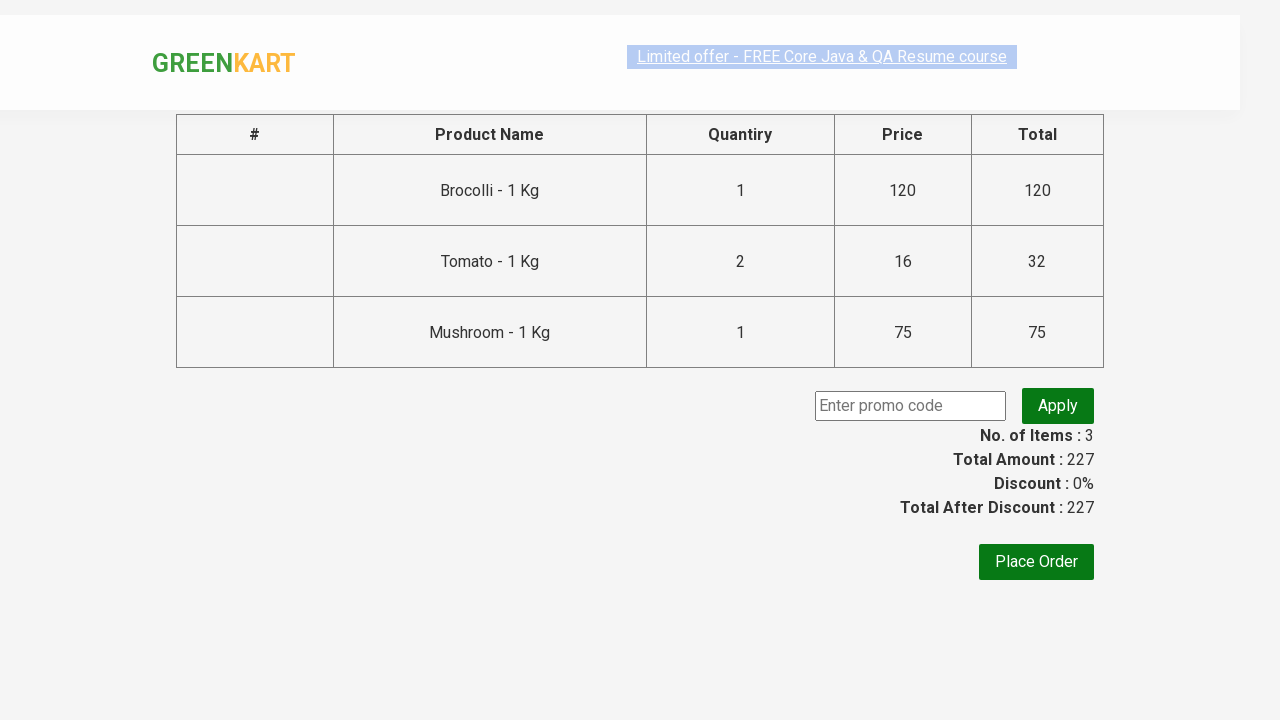

Found Brocolli in cart table
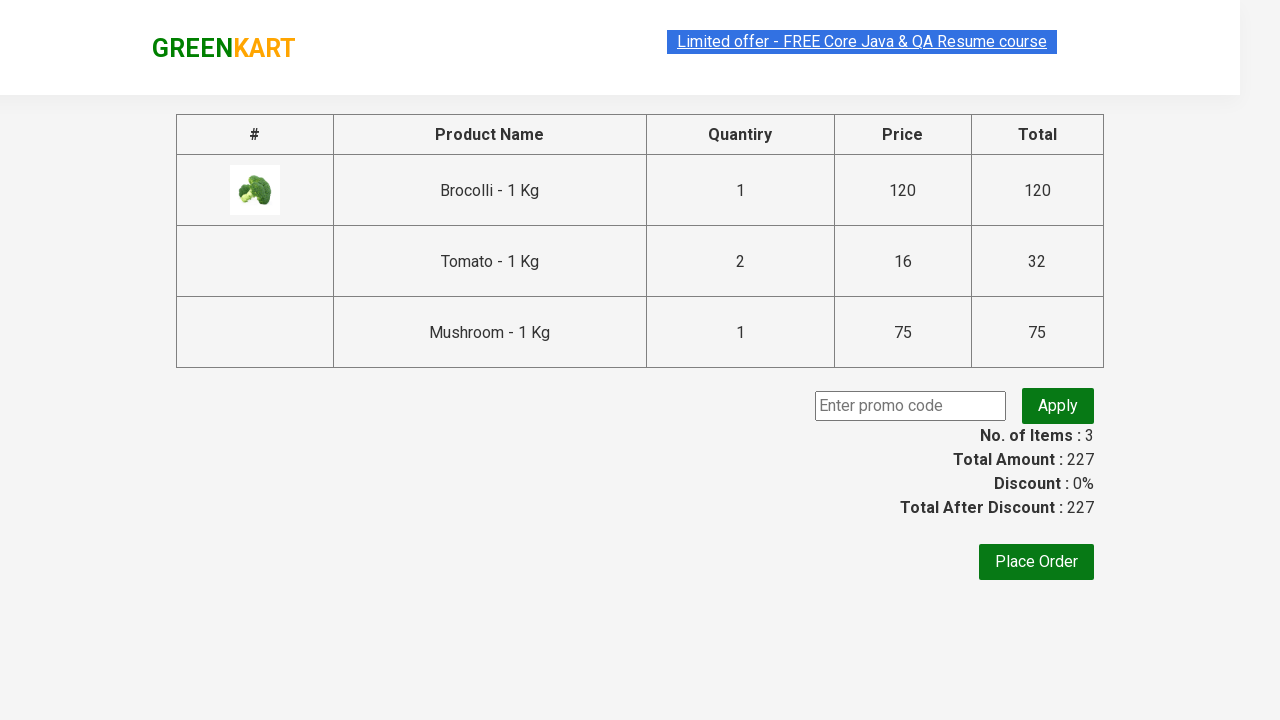

Retrieved quantity for Brocolli: 1
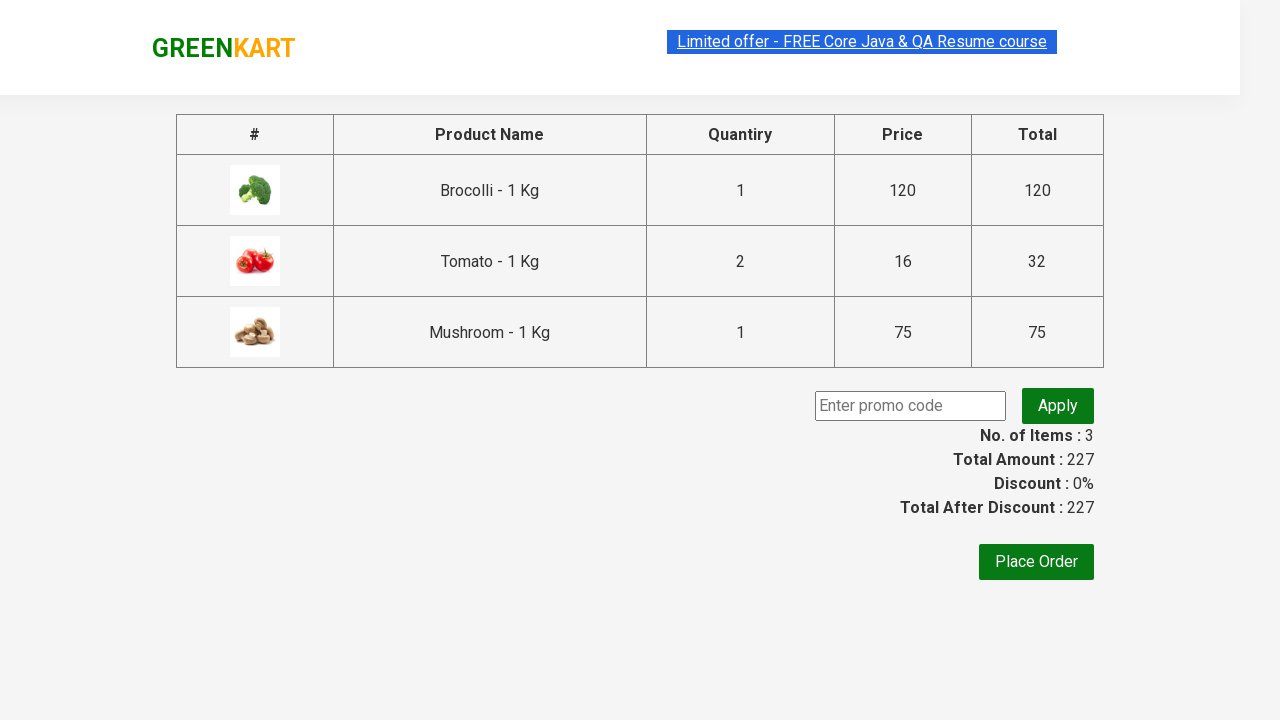

Verified Brocolli quantity matches expected value 1
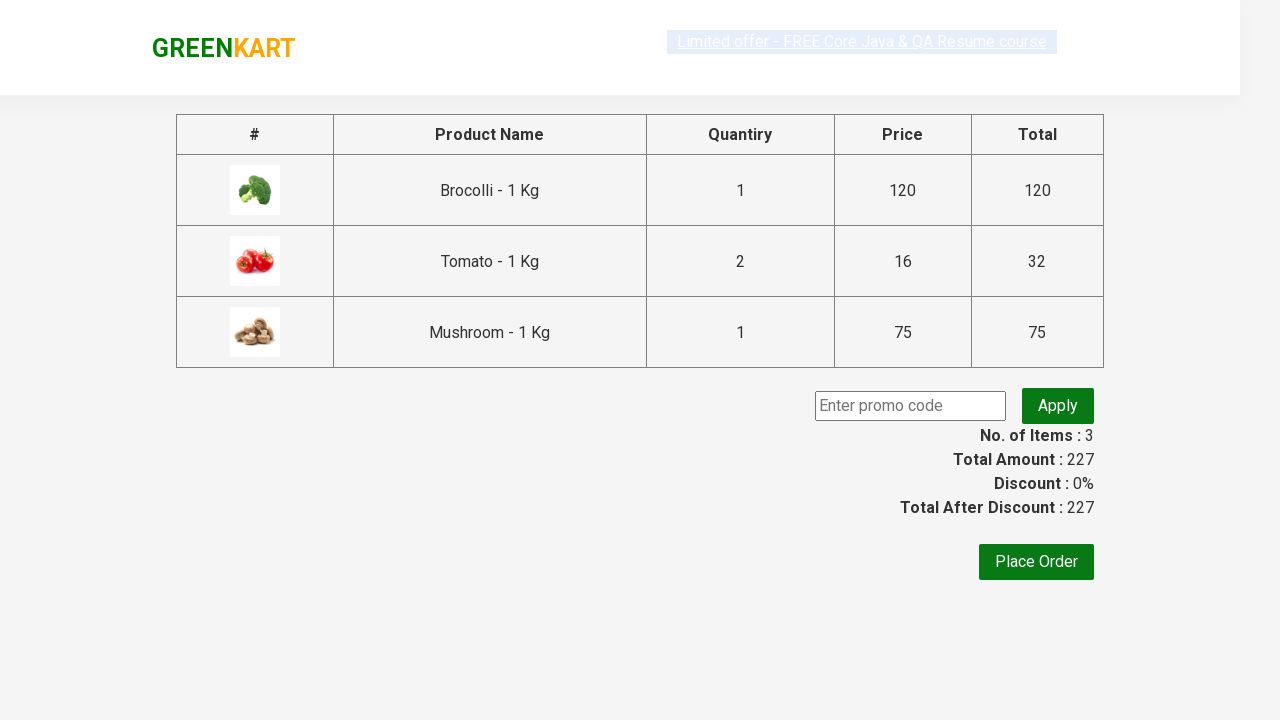

Found Tomato in cart table
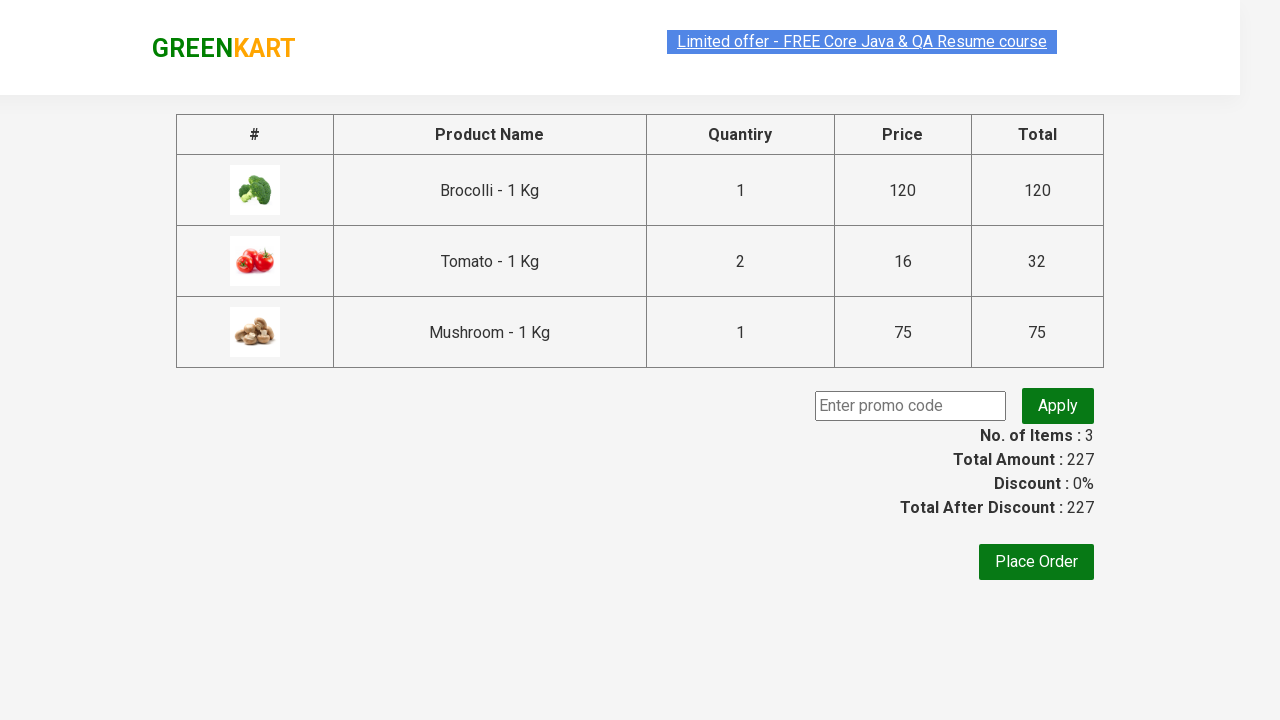

Retrieved quantity for Tomato: 2
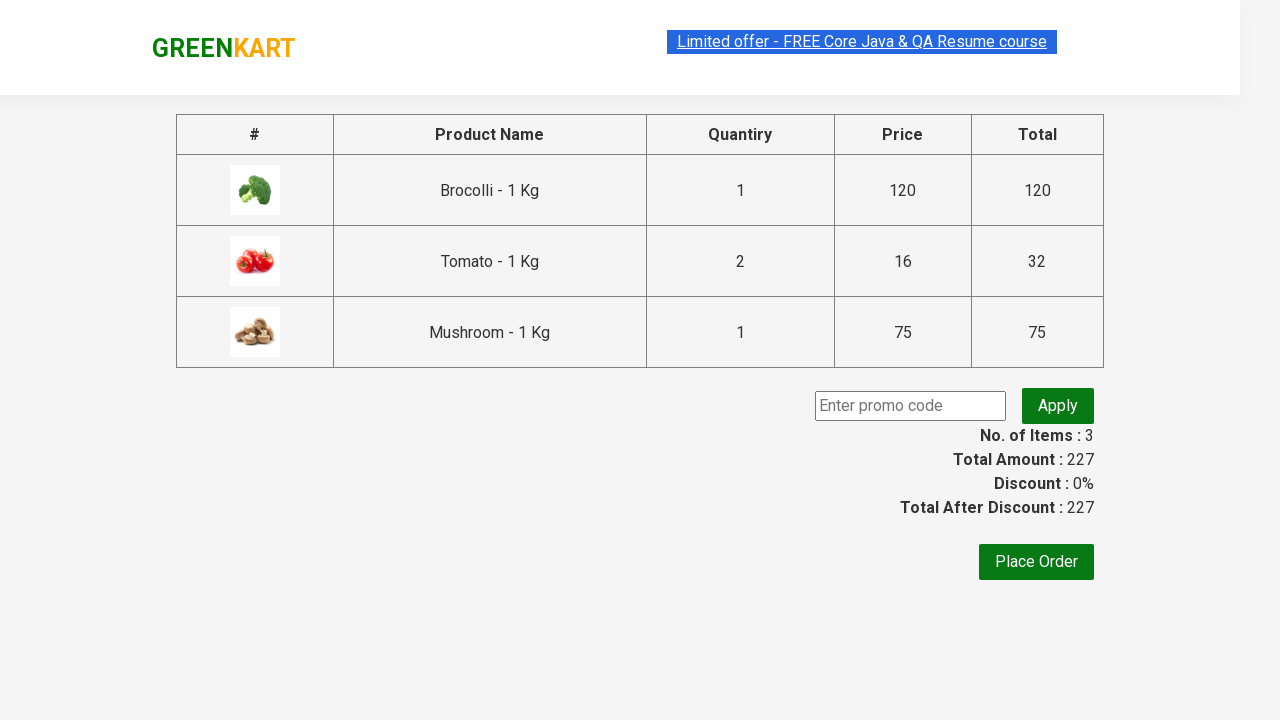

Verified Tomato quantity matches expected value 2
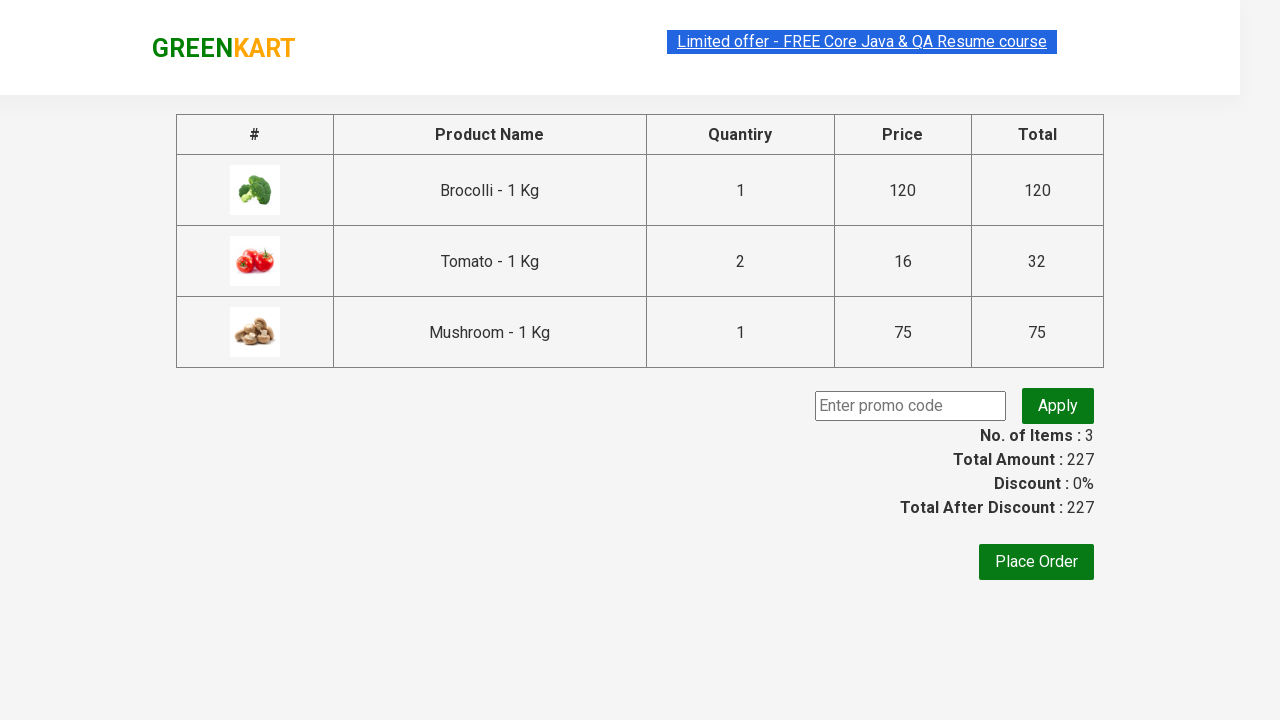

Found Mushroom in cart table
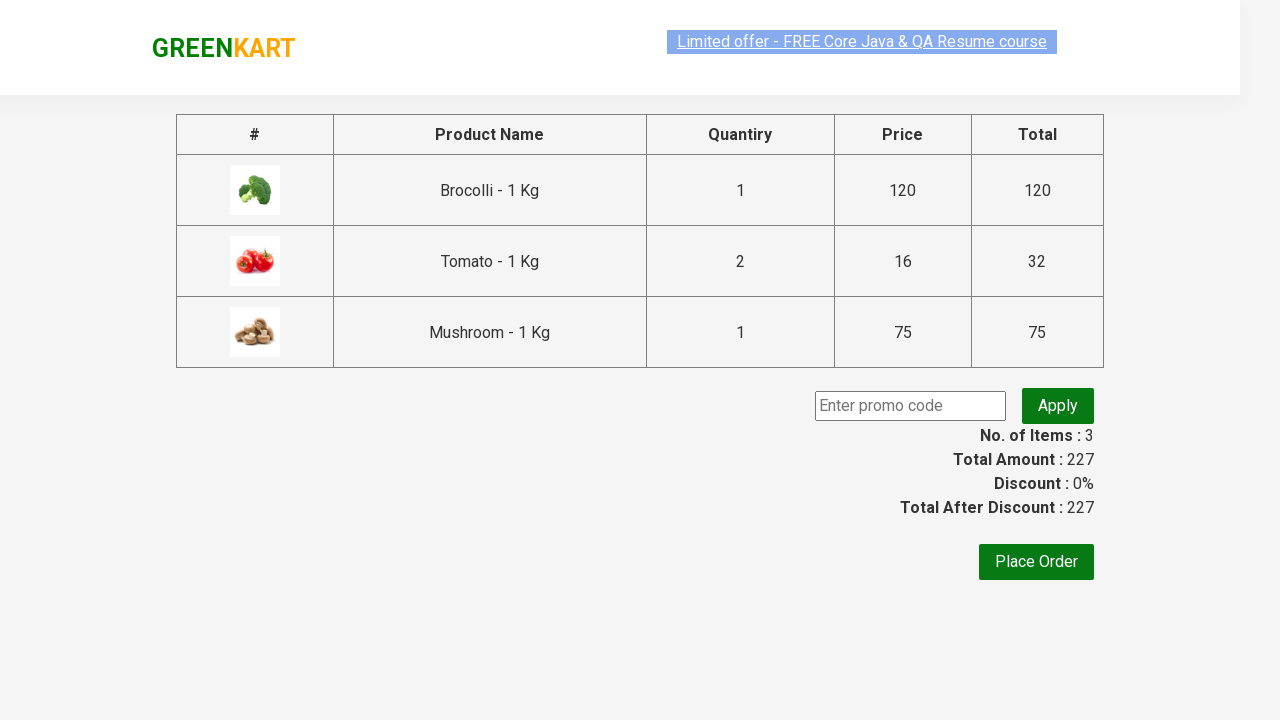

Retrieved quantity for Mushroom: 1
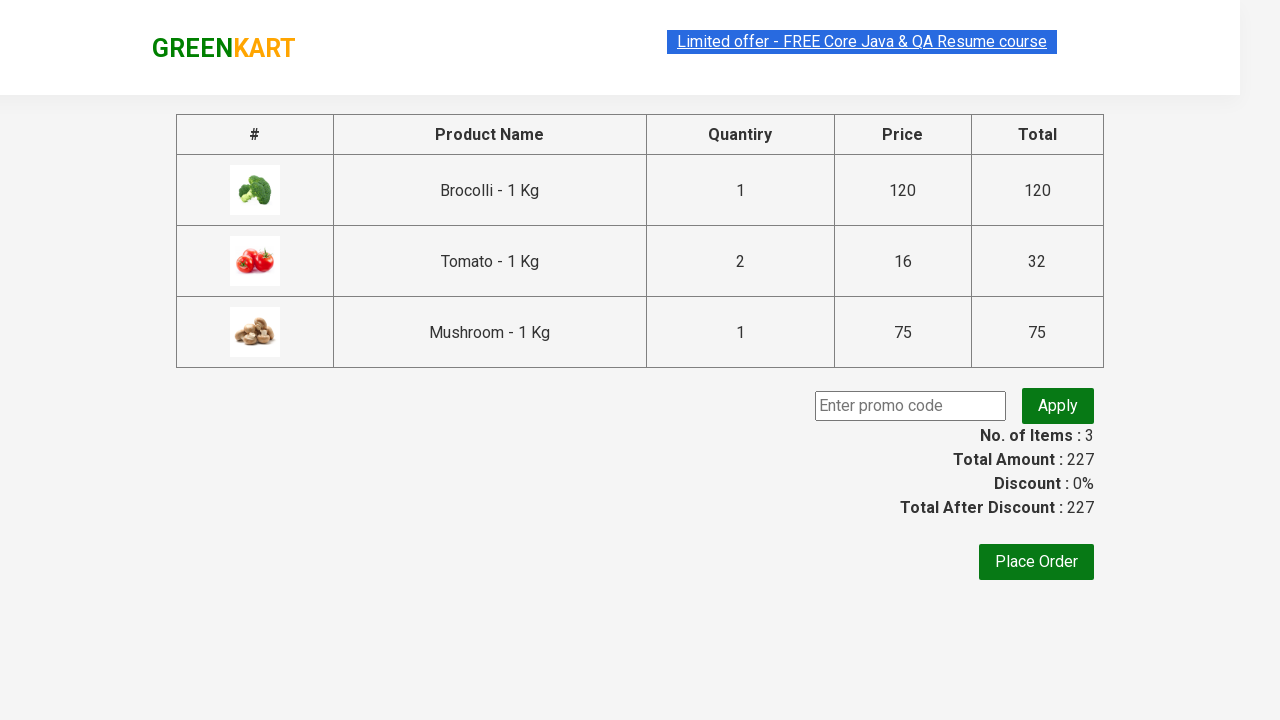

Verified Mushroom quantity matches expected value 1
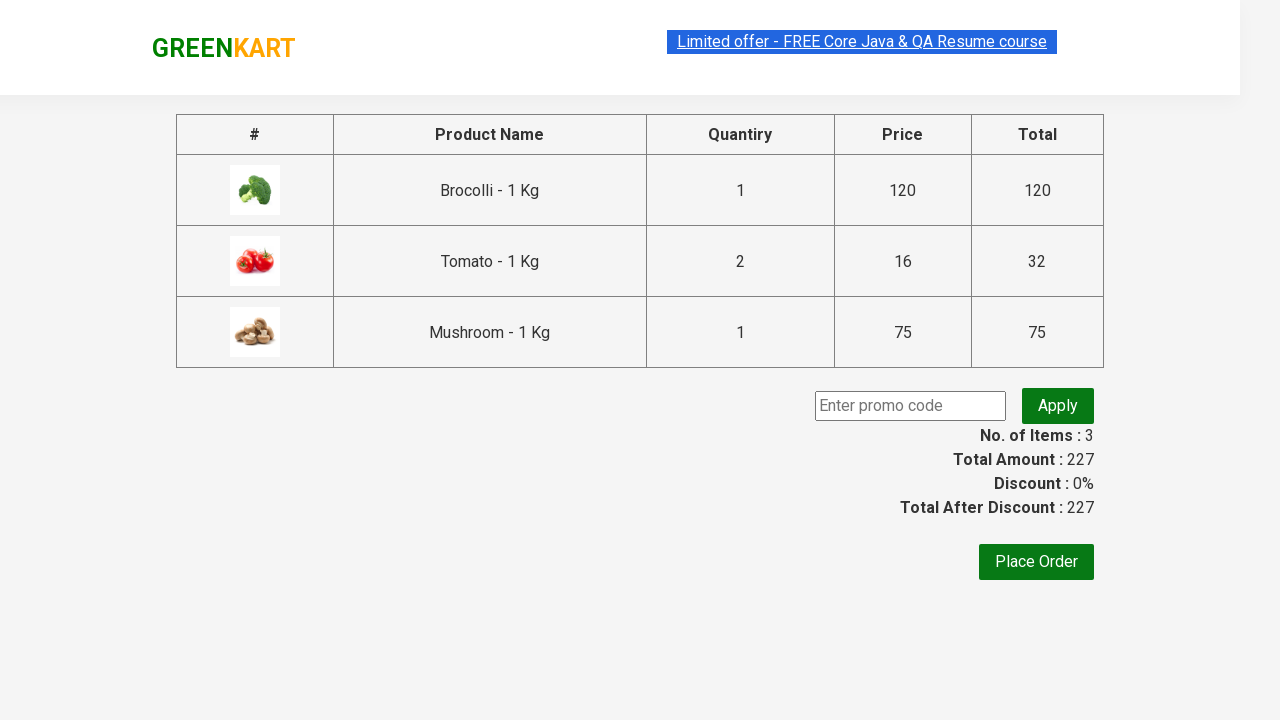

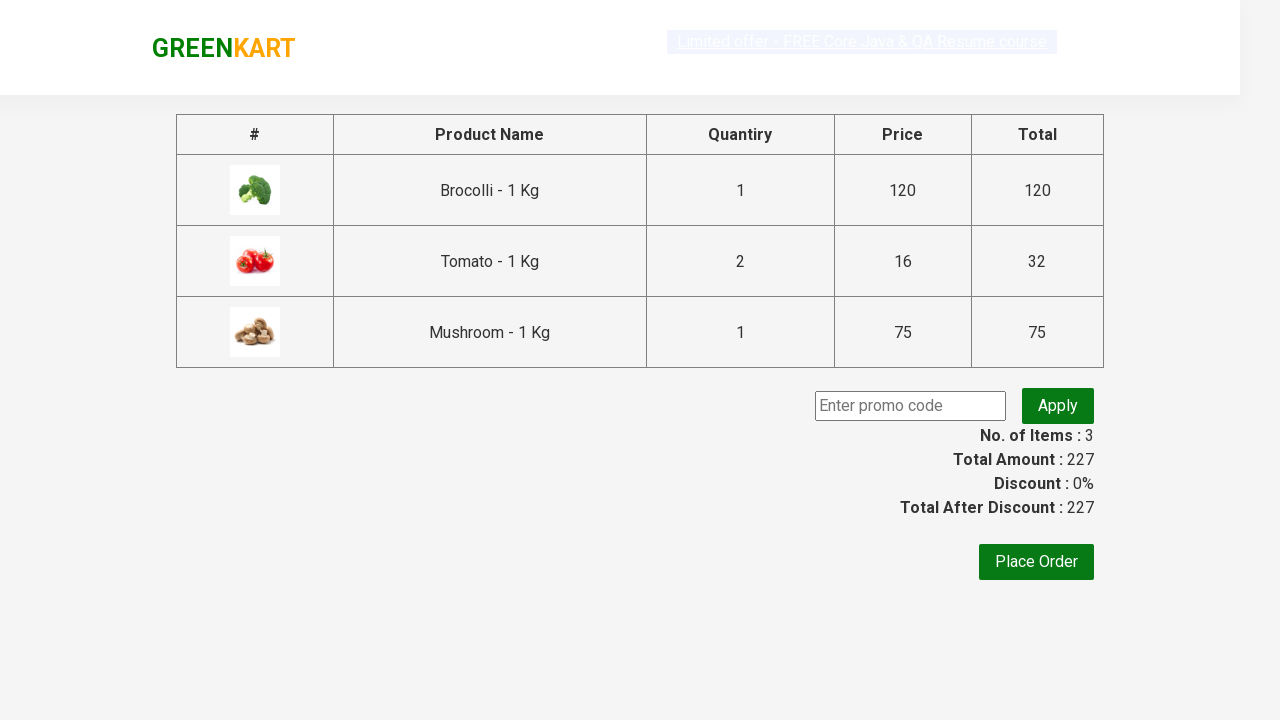